Counts the number of elements with class 'text' and verifies there are exactly 5

Starting URL: https://kristinek.github.io/site/examples/locators

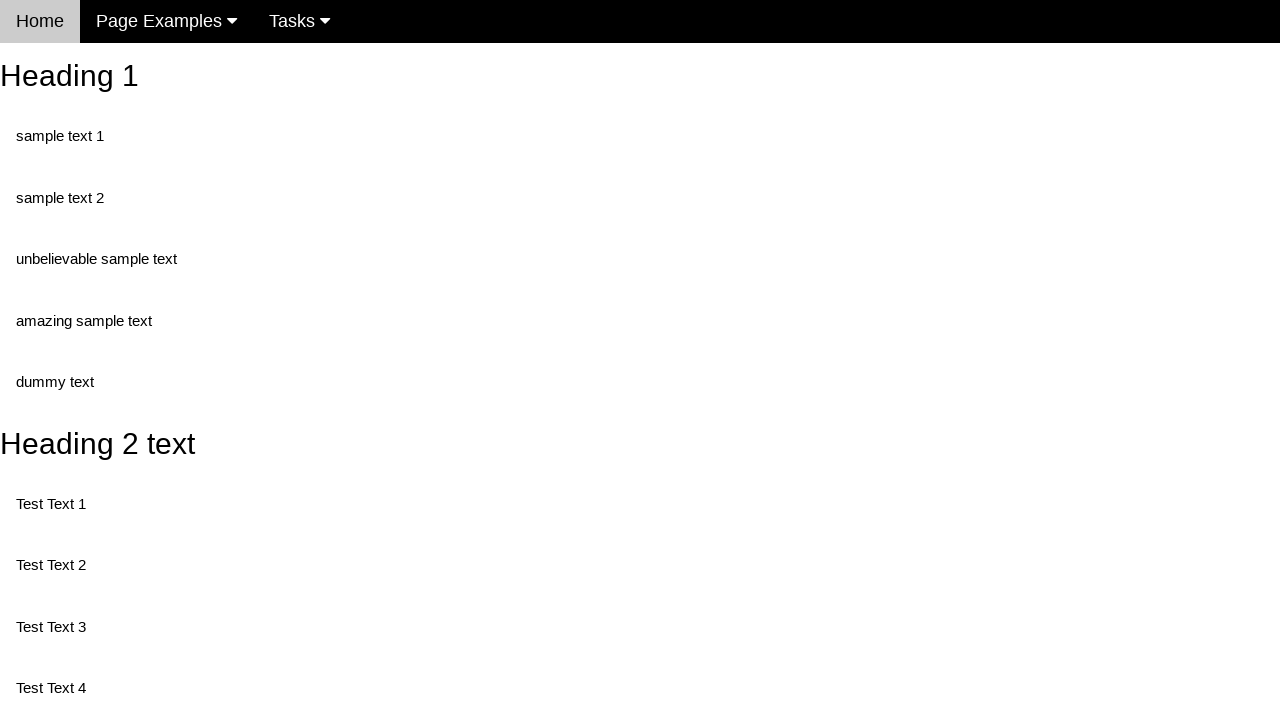

Navigated to locators example page
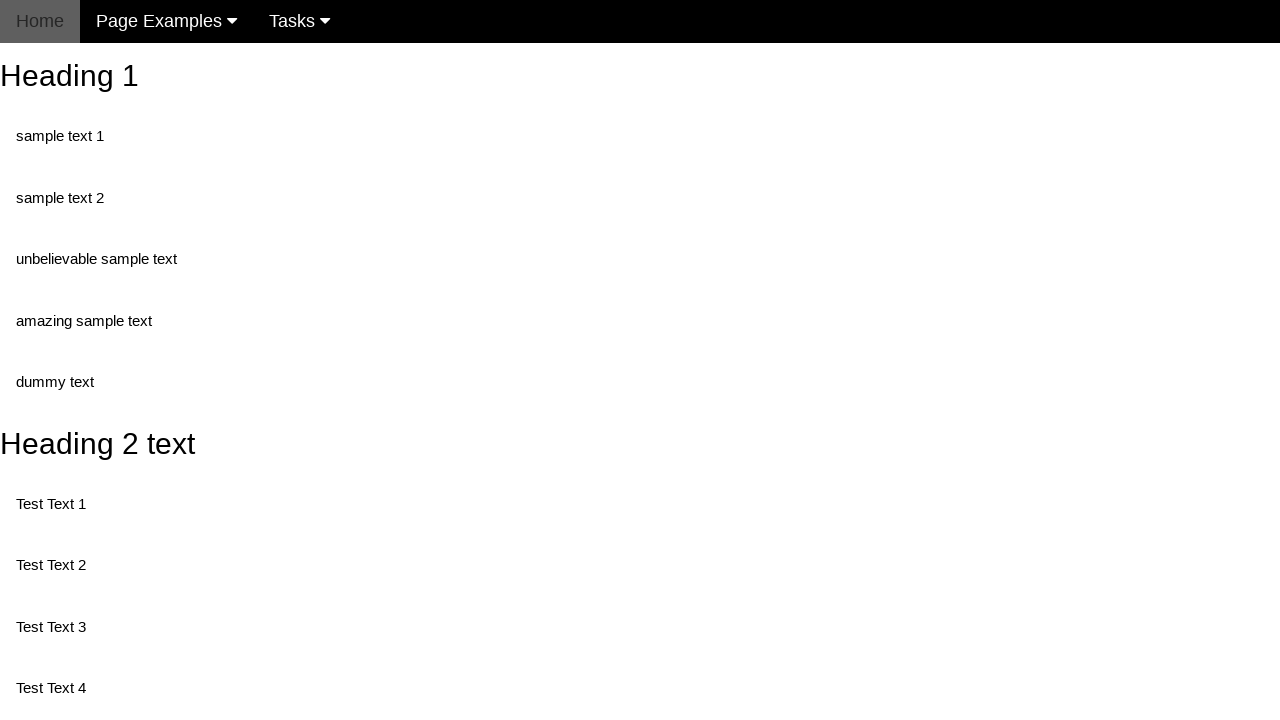

Located all elements with class 'text'
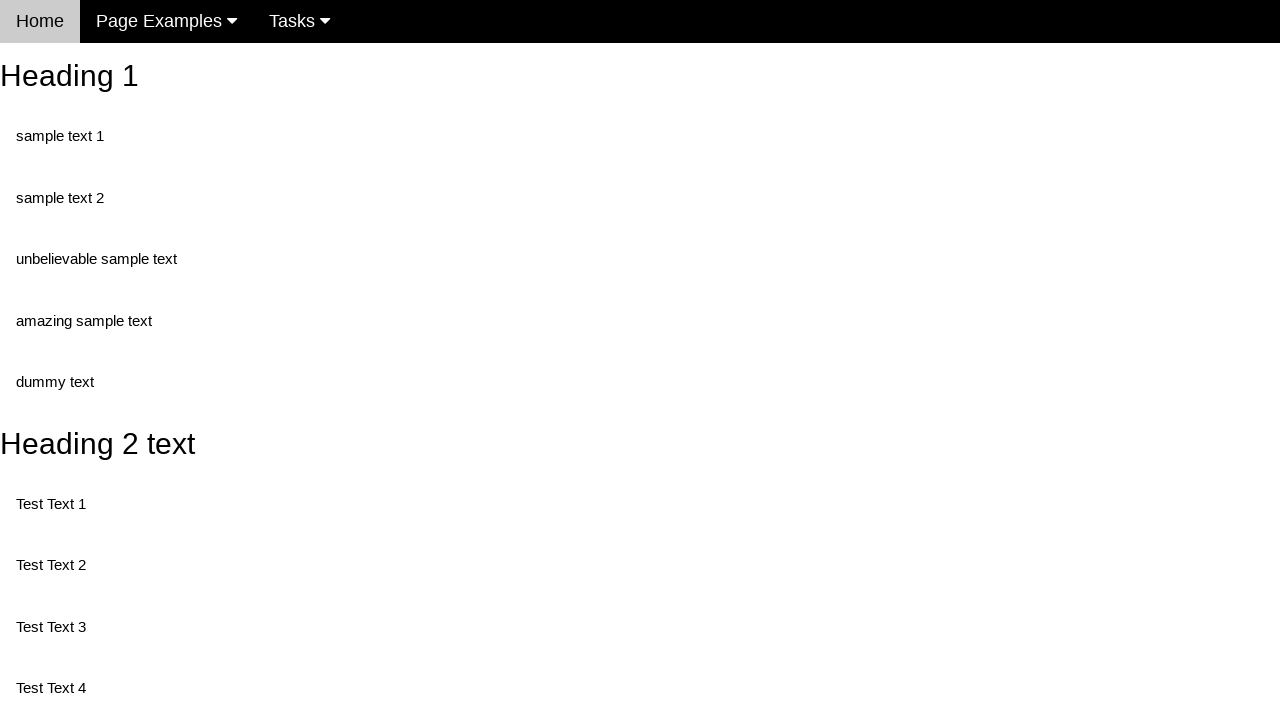

Counted elements with class 'text': 5 found
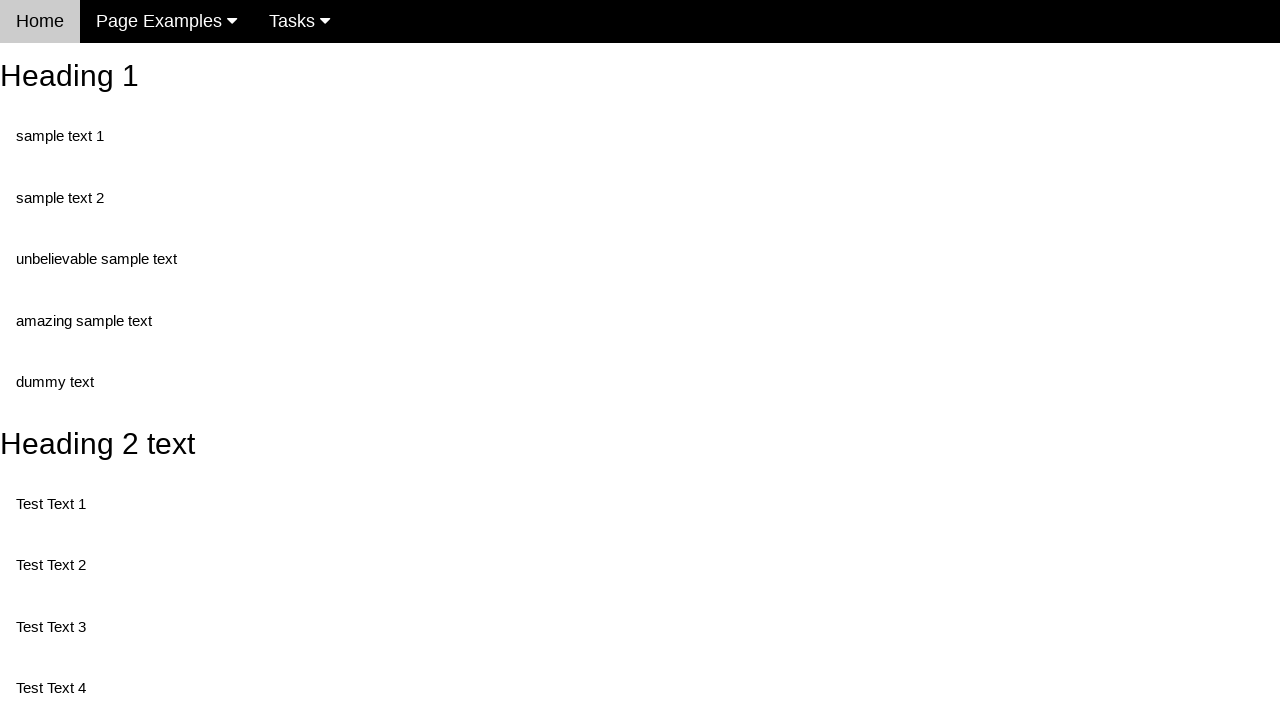

Assertion passed: exactly 5 elements with class 'text' found
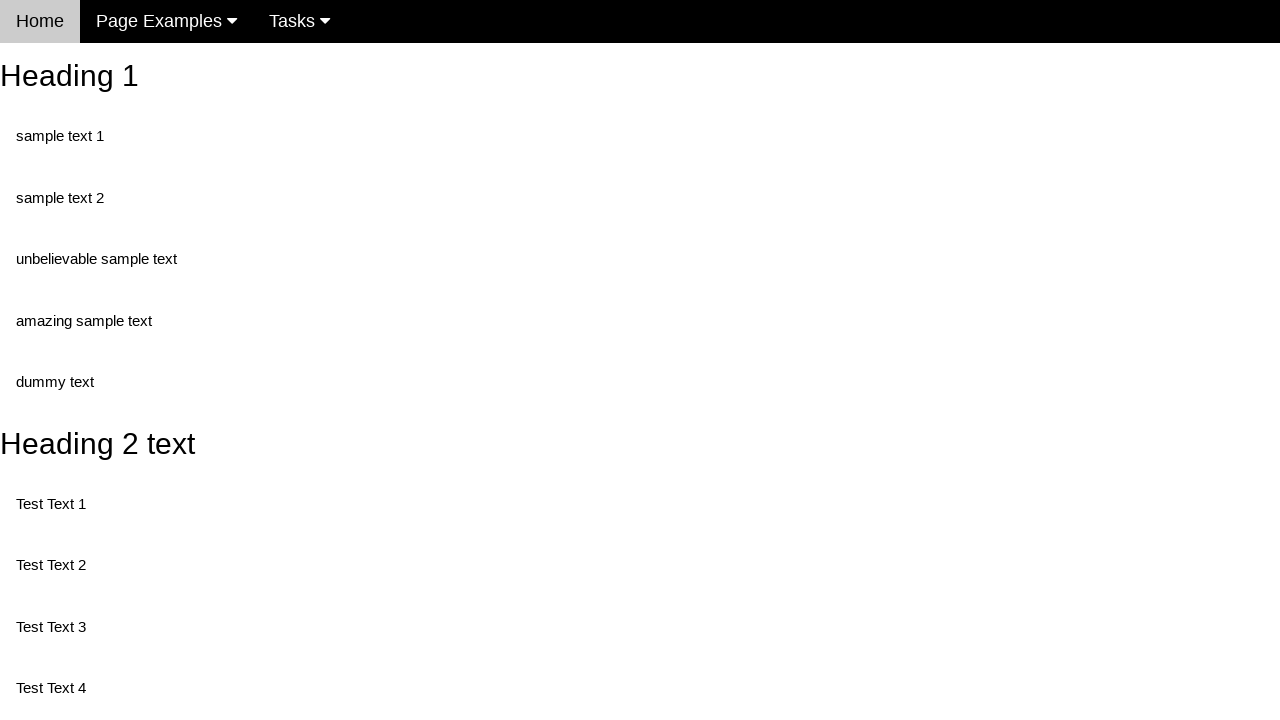

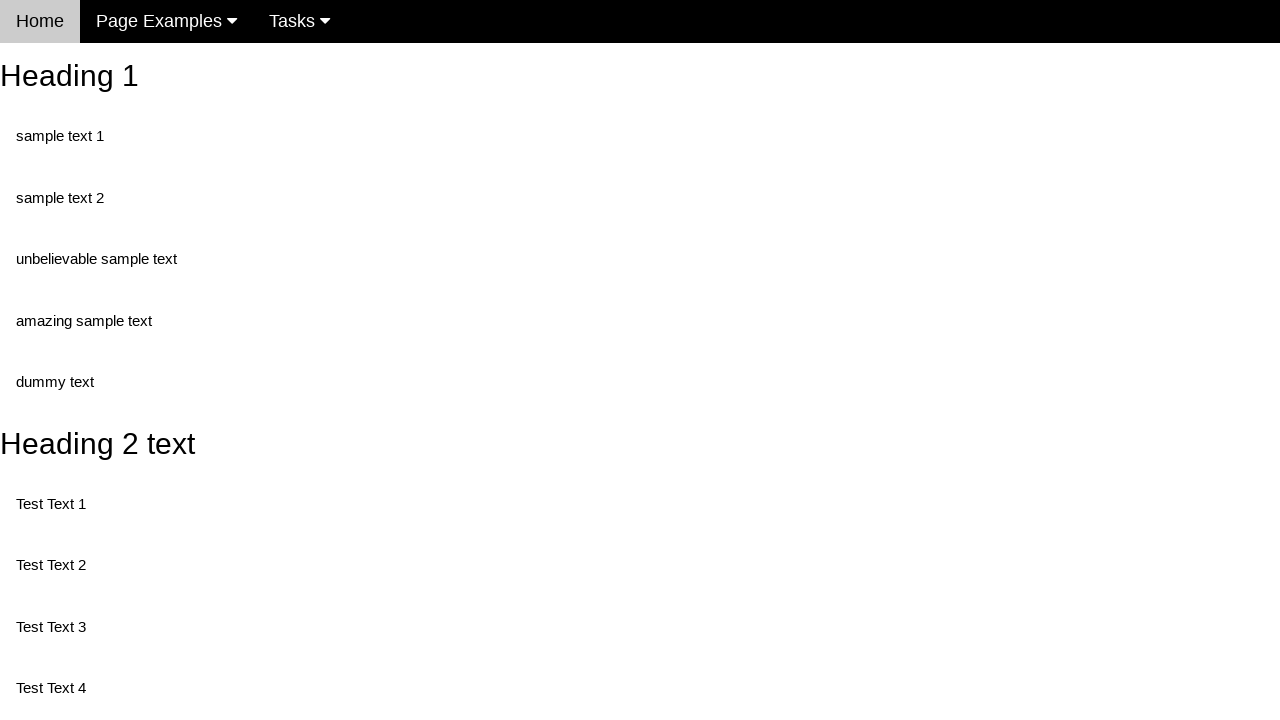